Tests scrolling to elements and filling form fields for name and date inputs

Starting URL: https://formy-project.herokuapp.com/scroll

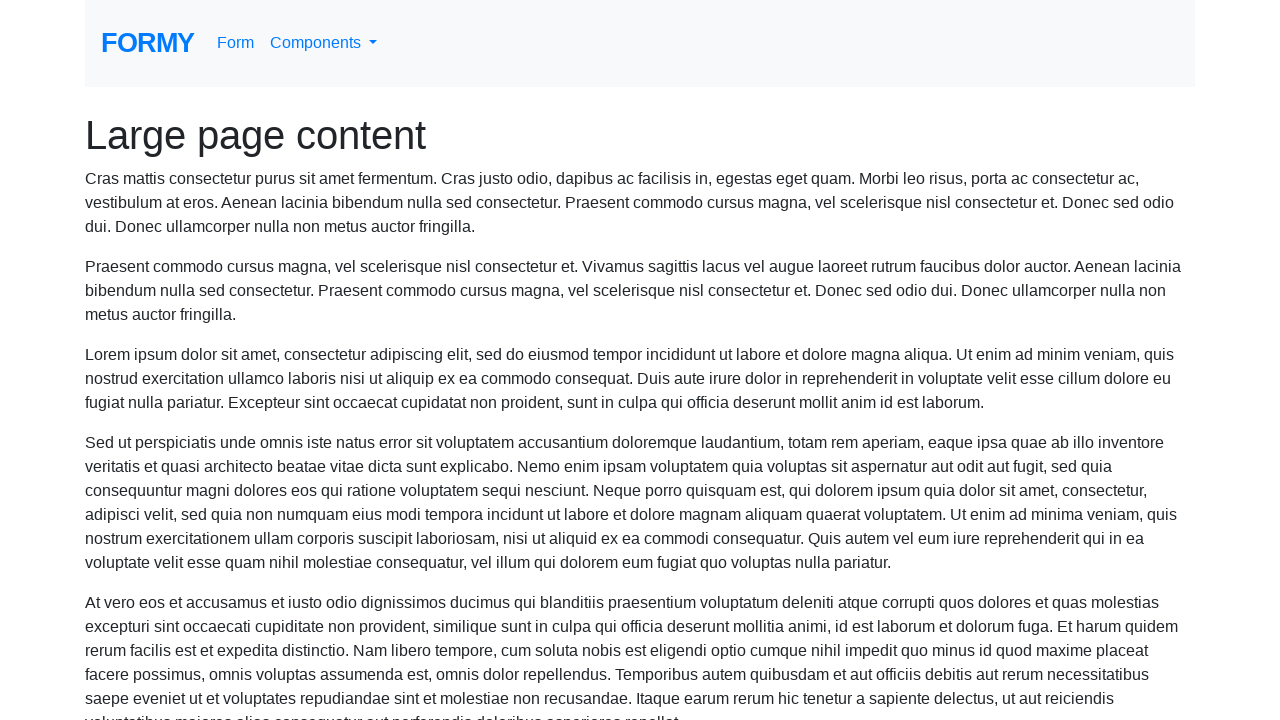

Scrolled to name input field
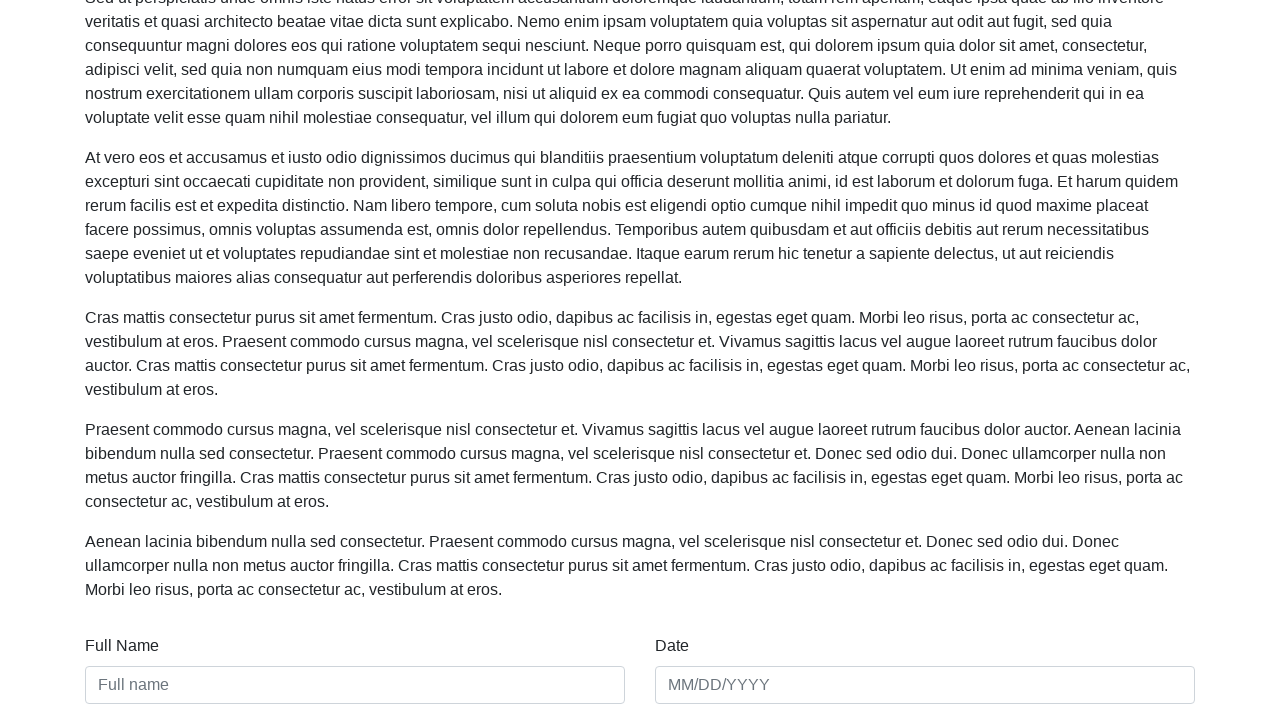

Filled name field with 'John Doe' on #name
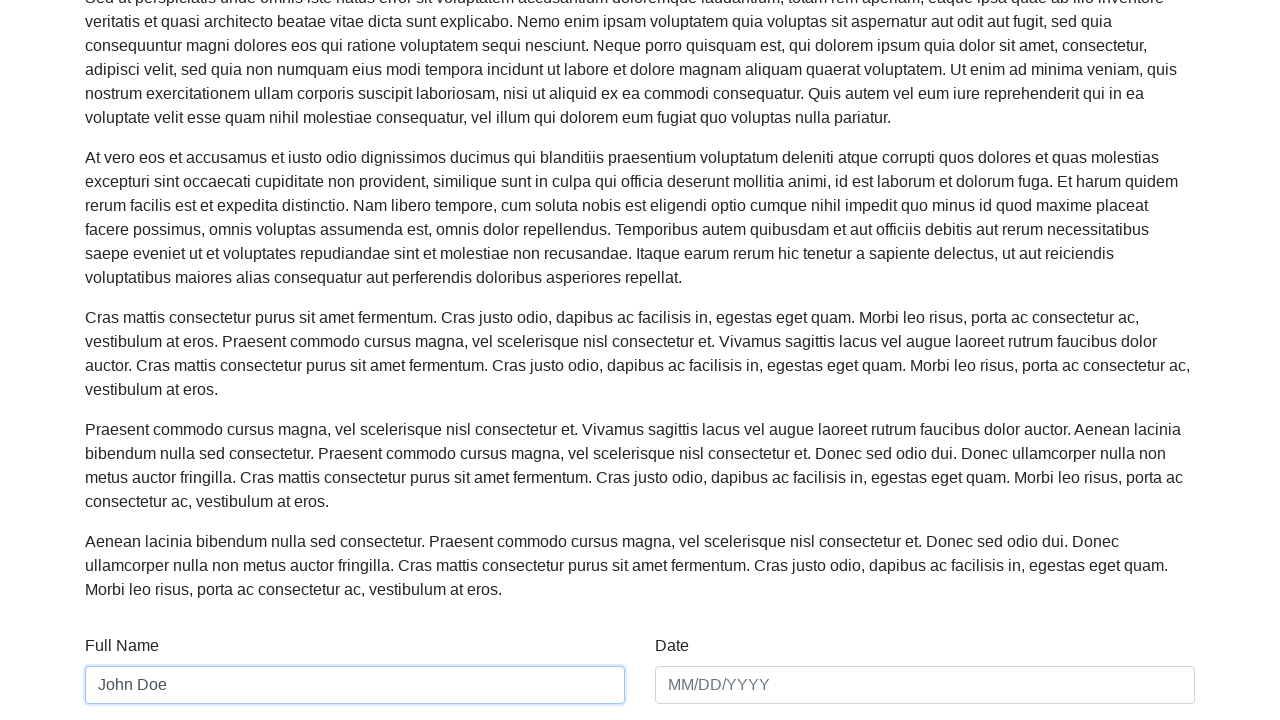

Filled date field with '12/12/2021' on #date
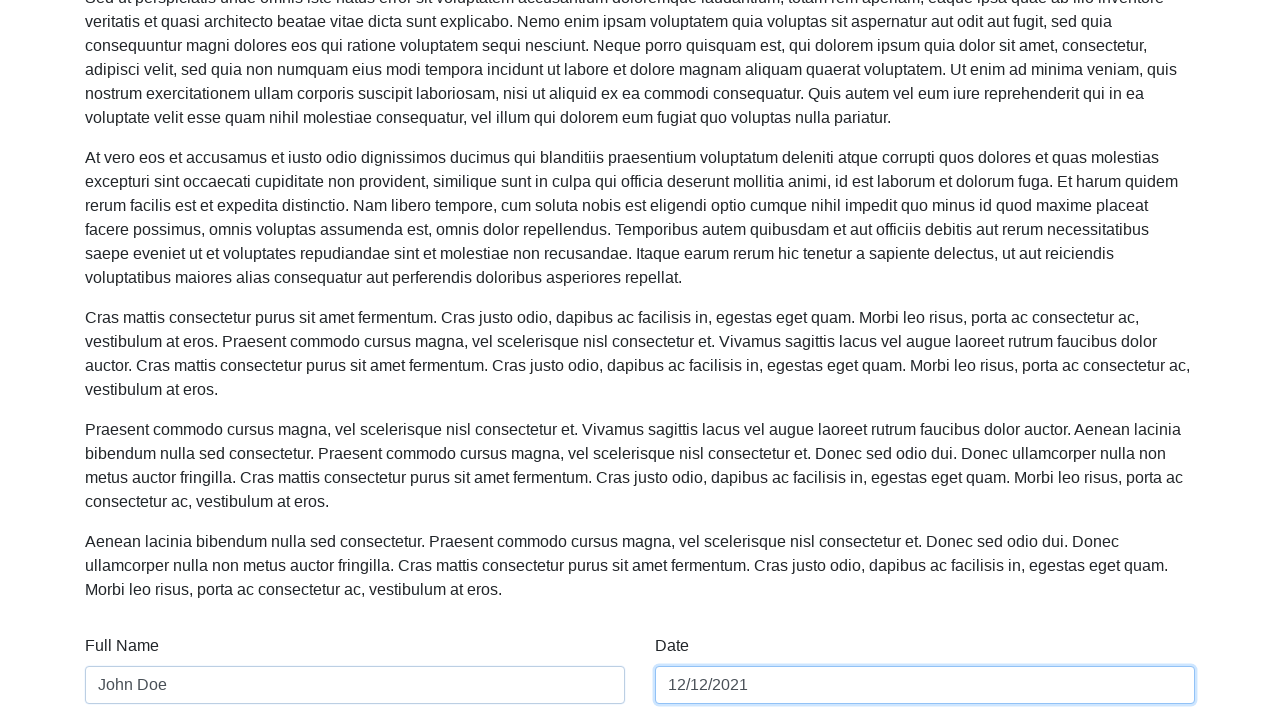

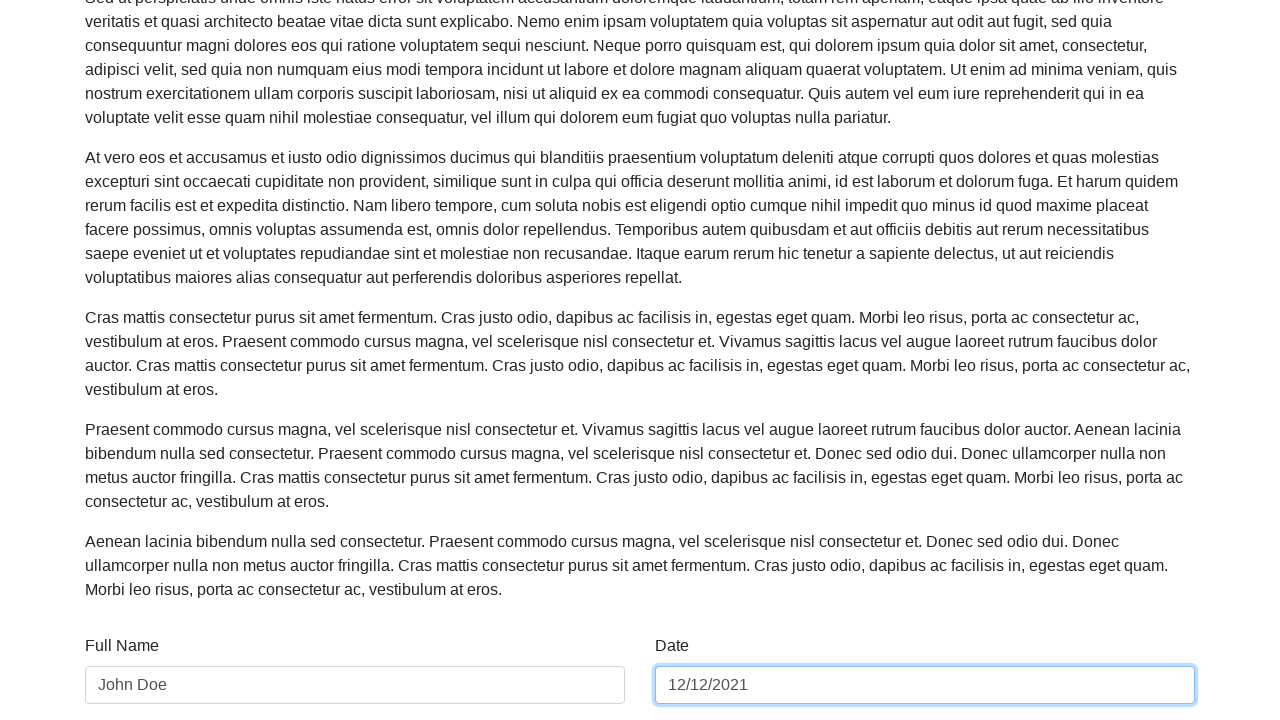